Tests radio button functionality by checking which radio button is selected by default and selecting an age group radio button

Starting URL: https://leafground.com/radio.xhtml

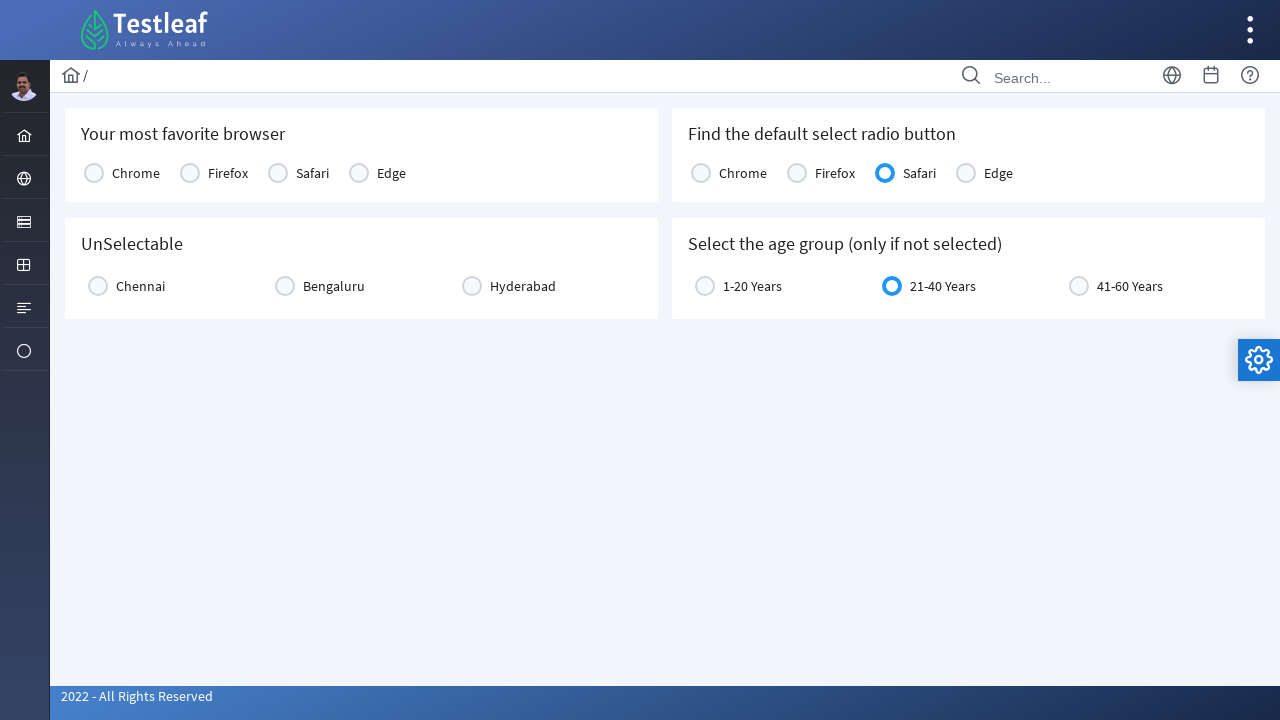

Checked if Chrome radio button is selected by default
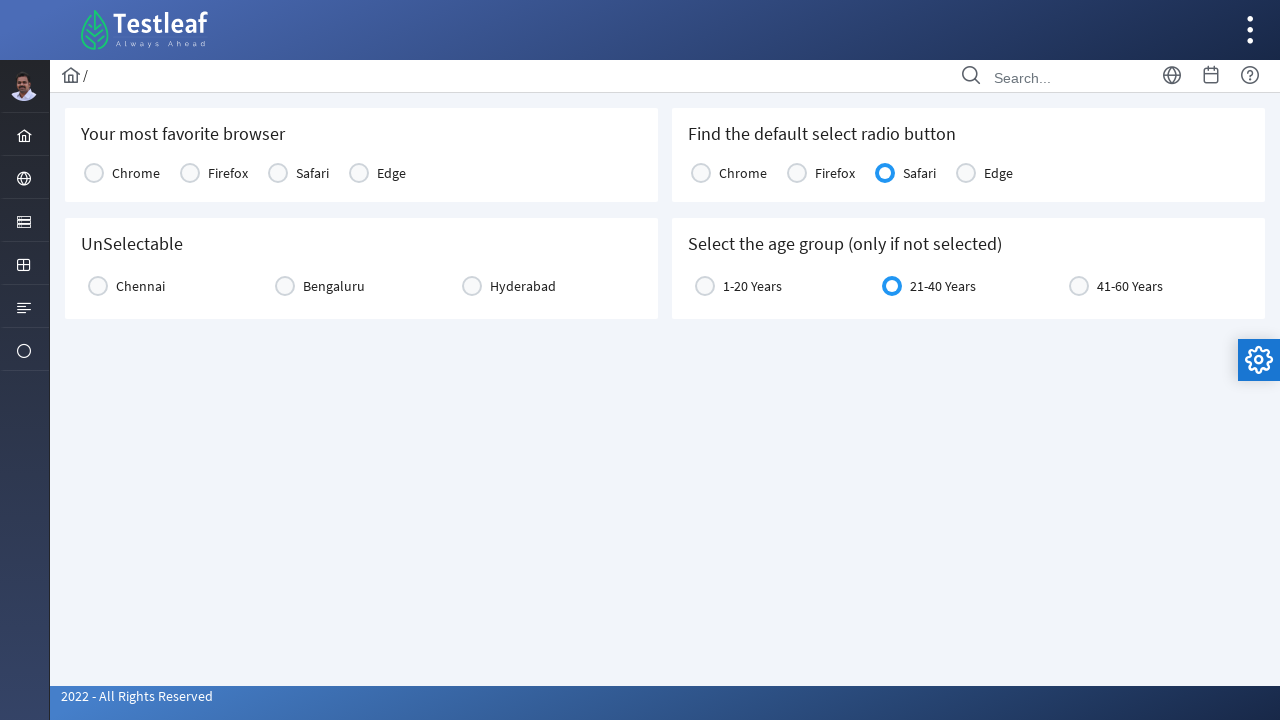

Checked if Firefox radio button is selected by default
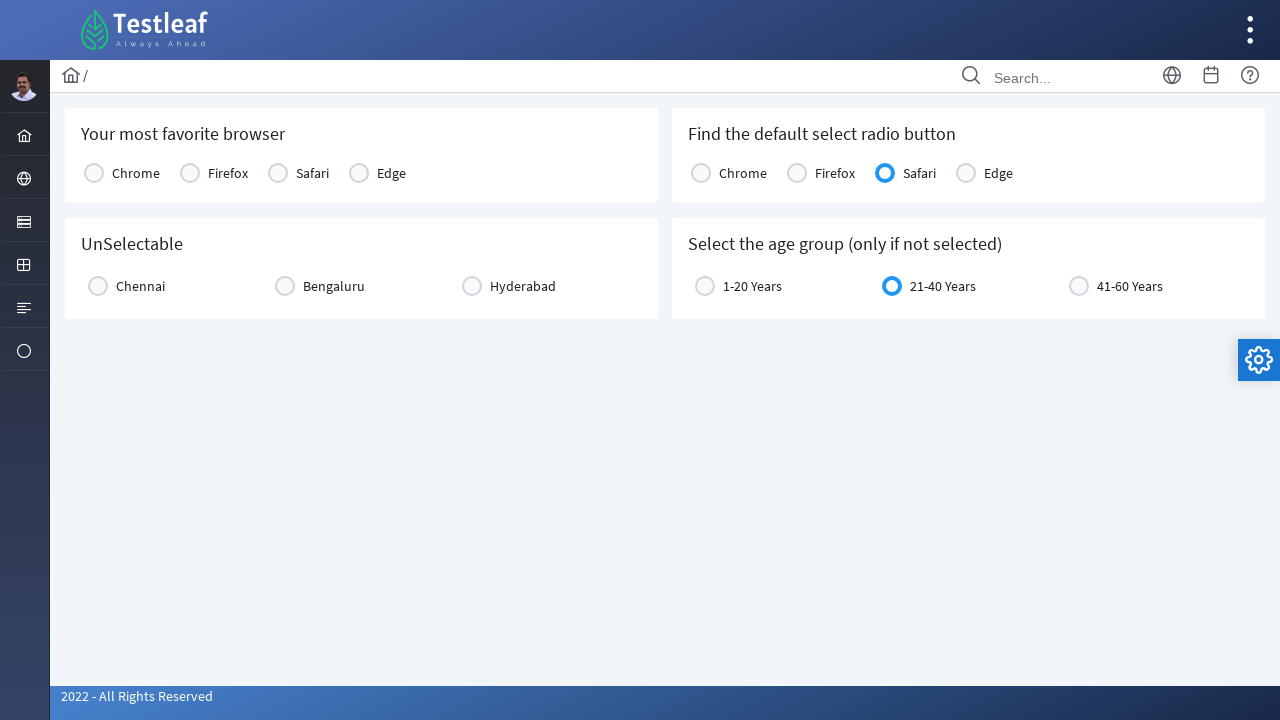

Checked if Safari radio button is selected by default
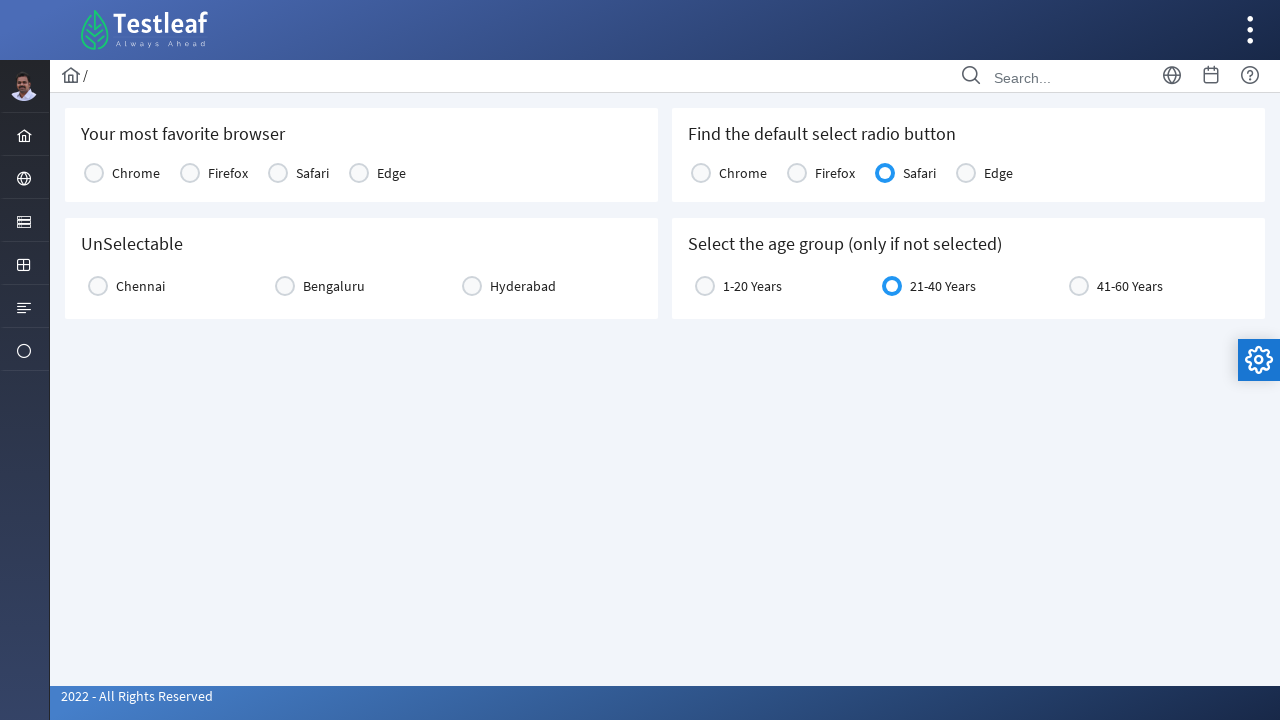

Checked if Edge radio button is selected by default
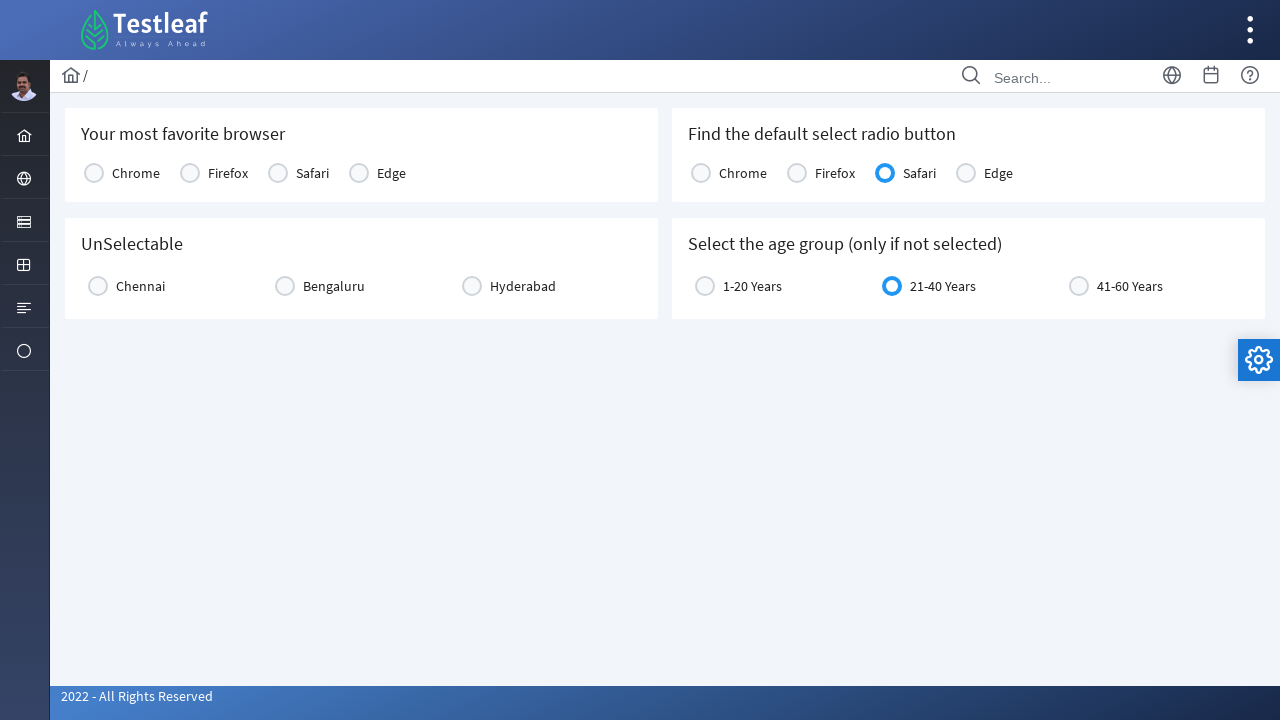

Retrieved default selected radio button text: Safari
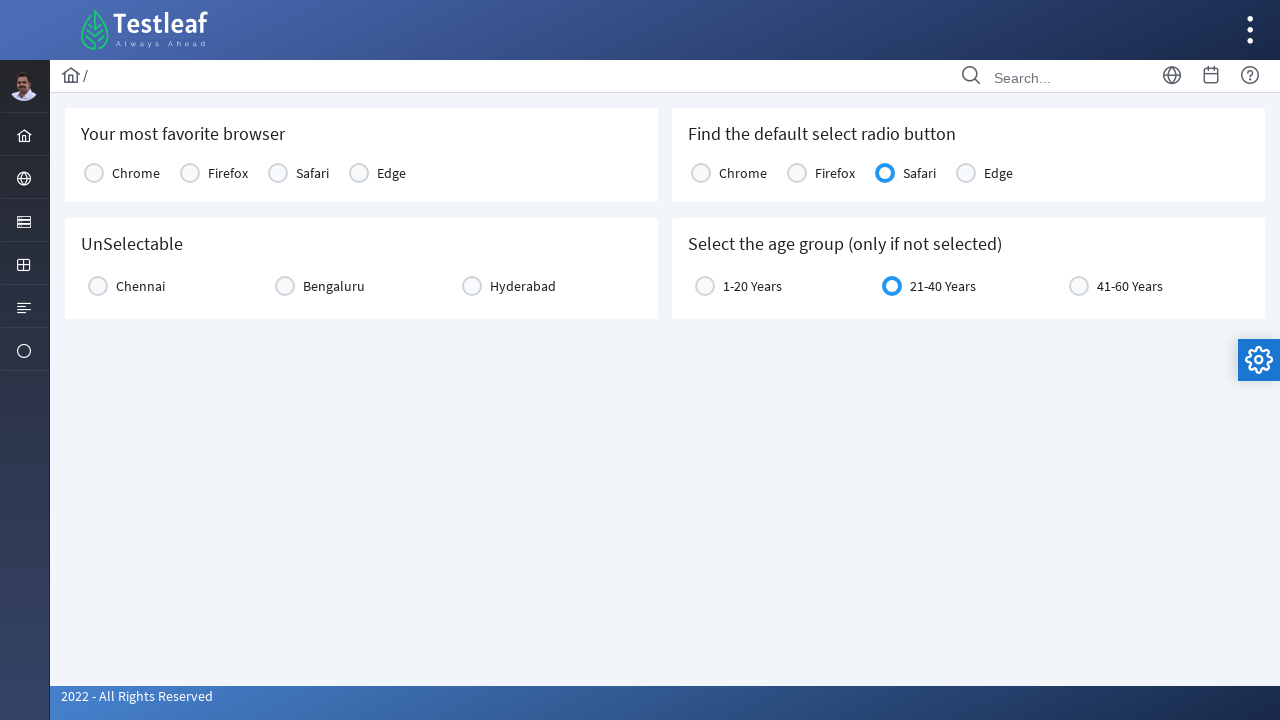

Checked if first age group radio button is selected
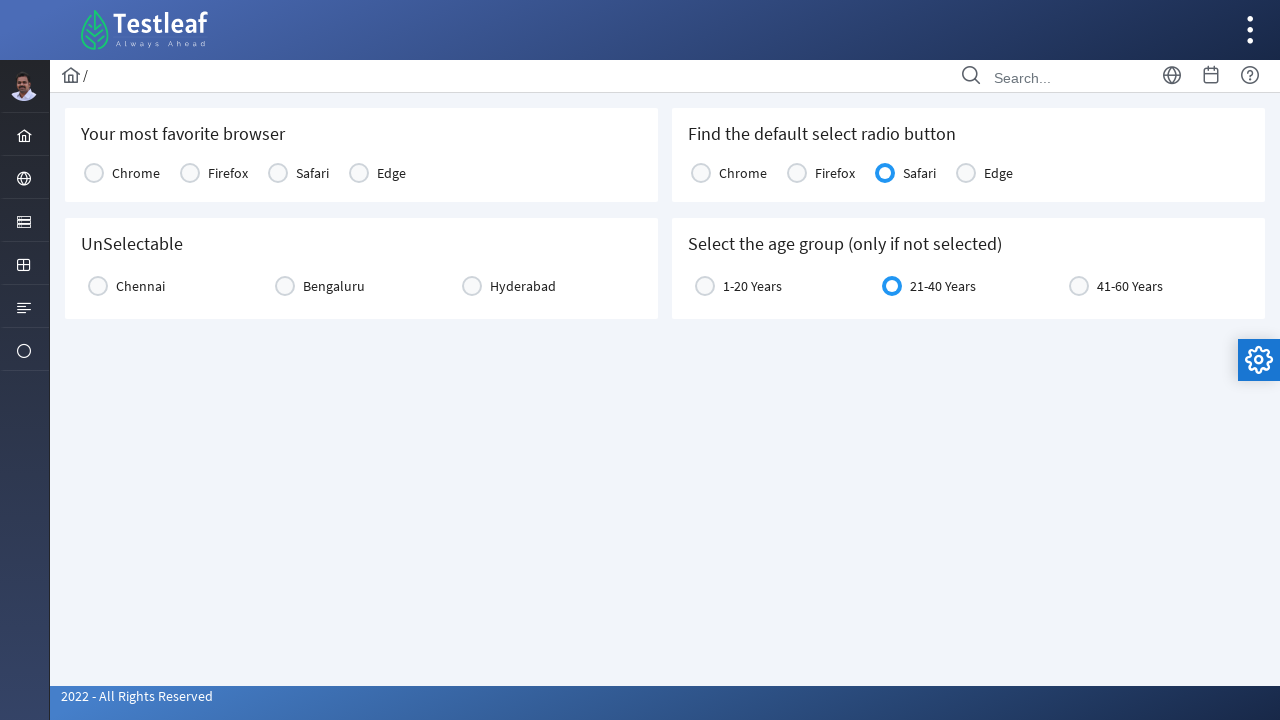

Clicked on first age group radio button label to select it at (752, 286) on label[for='j_idt87:age:0']
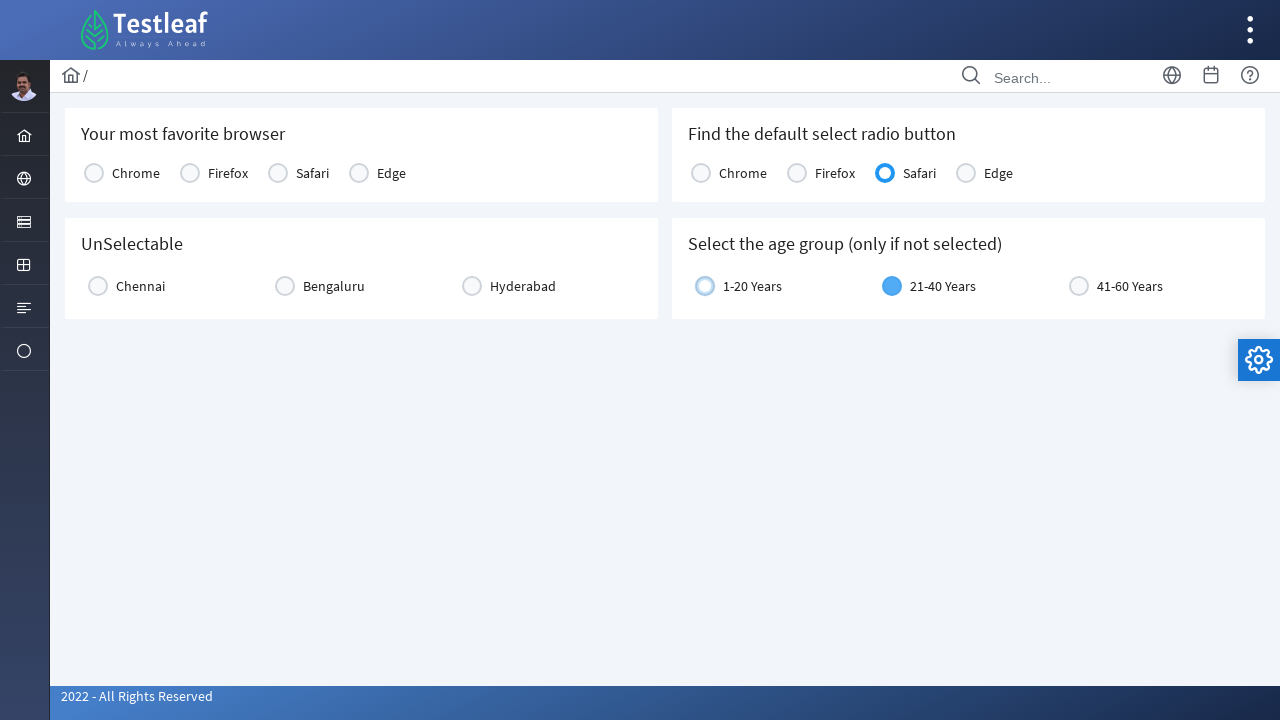

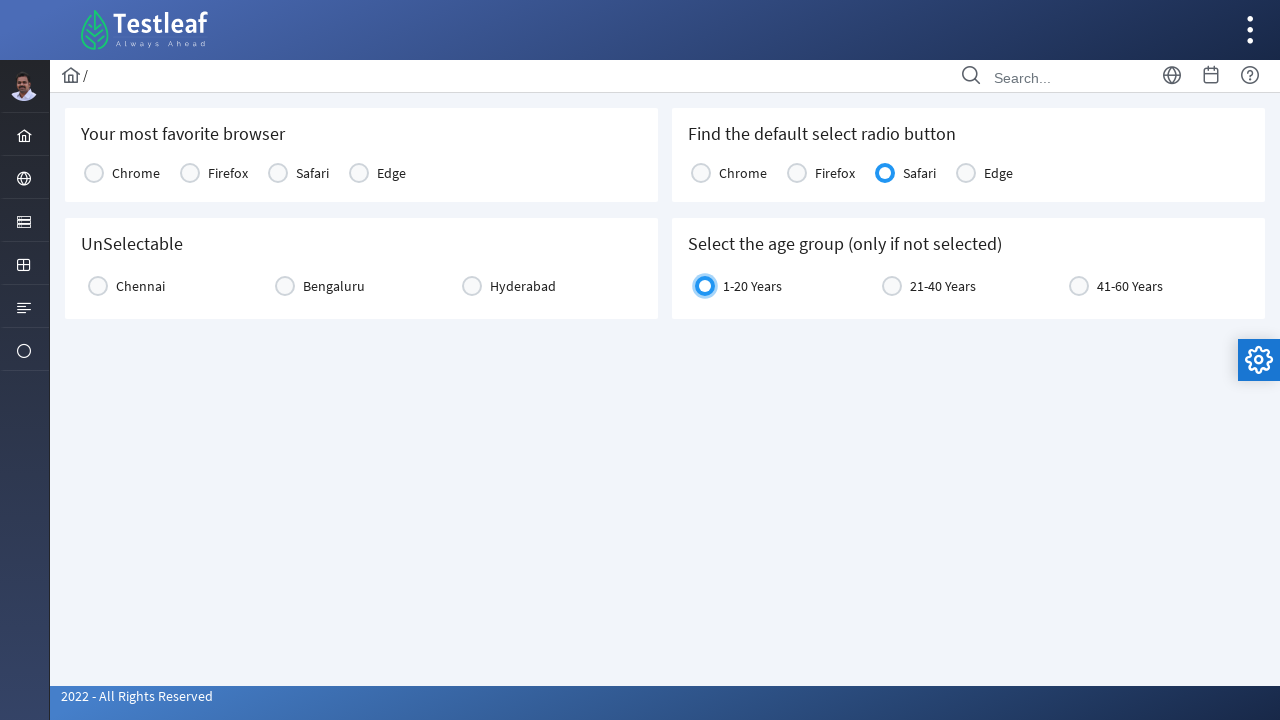